Tests submitting the feedback form without entering any data and verifies button color changes

Starting URL: https://kristinek.github.io/site/tasks/provide_feedback

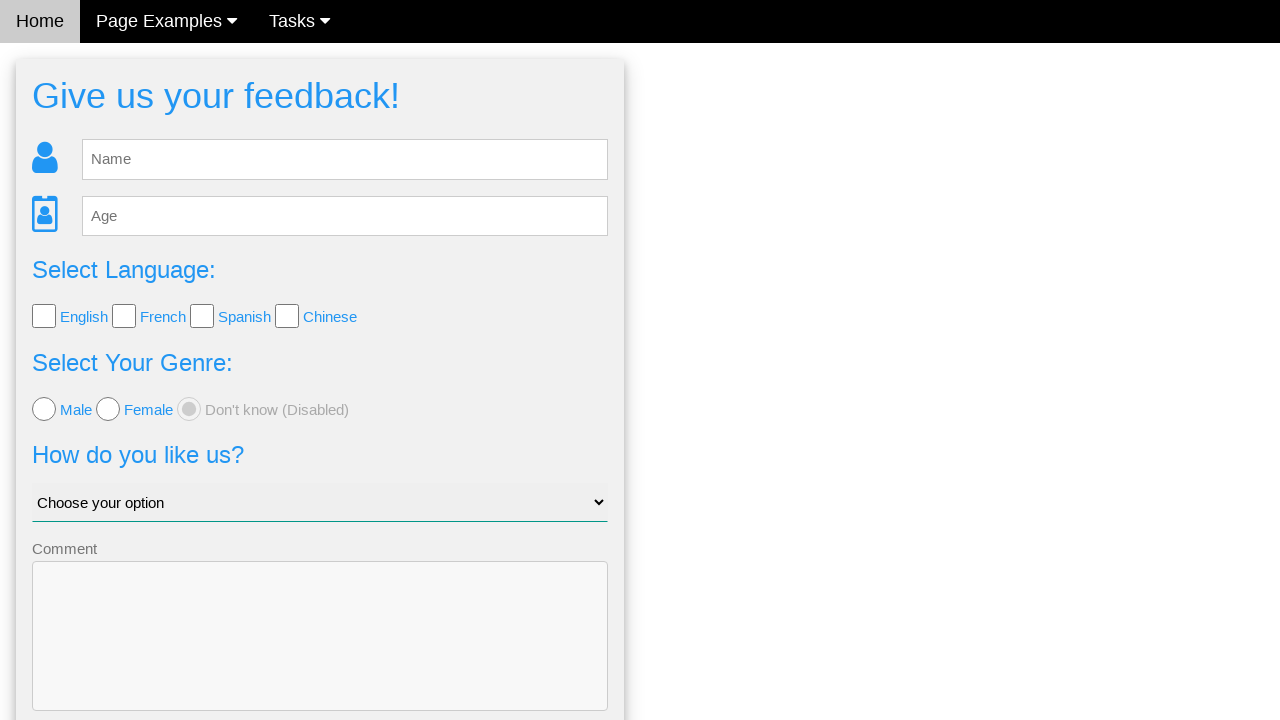

Navigated to feedback form page
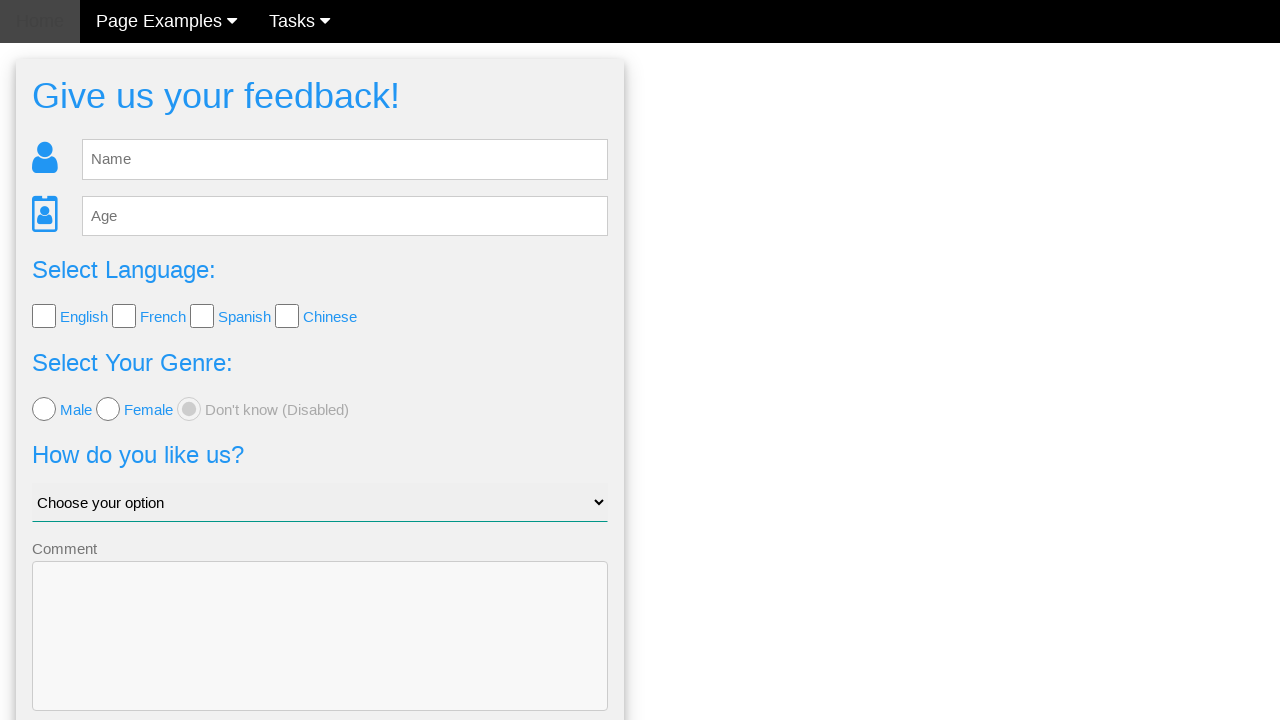

Clicked submit button without filling any fields at (320, 656) on button[type='submit']
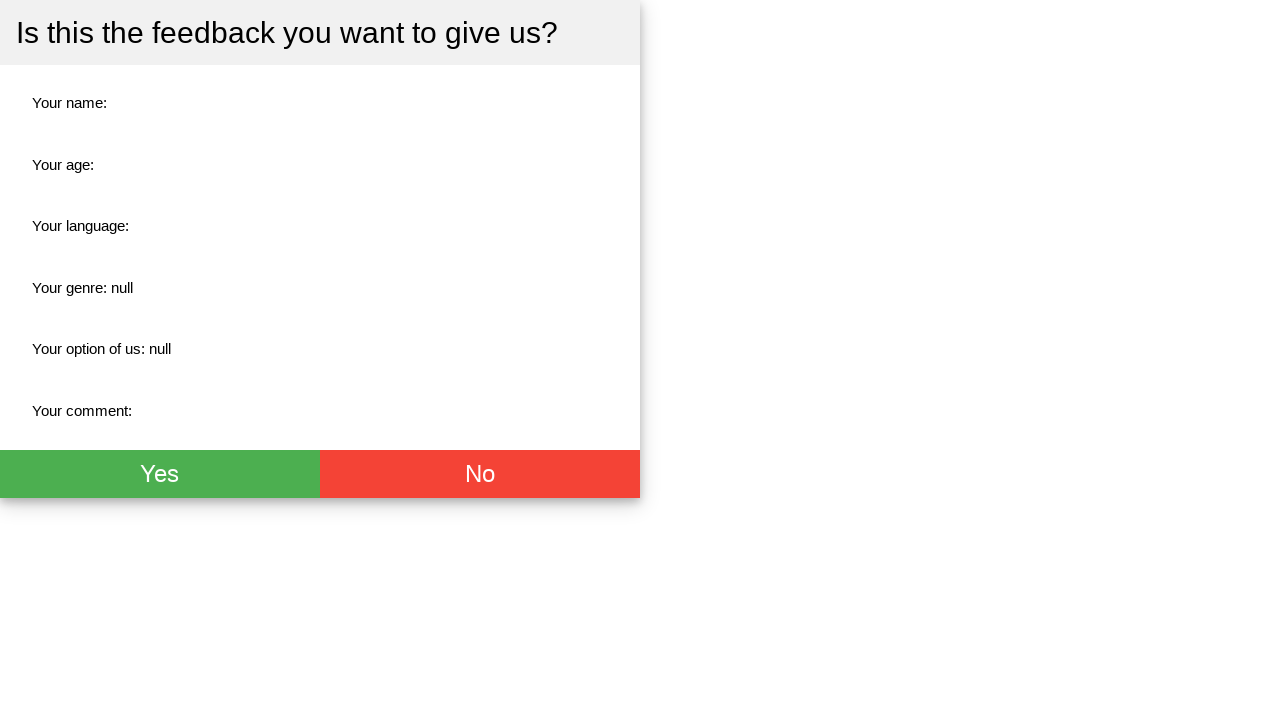

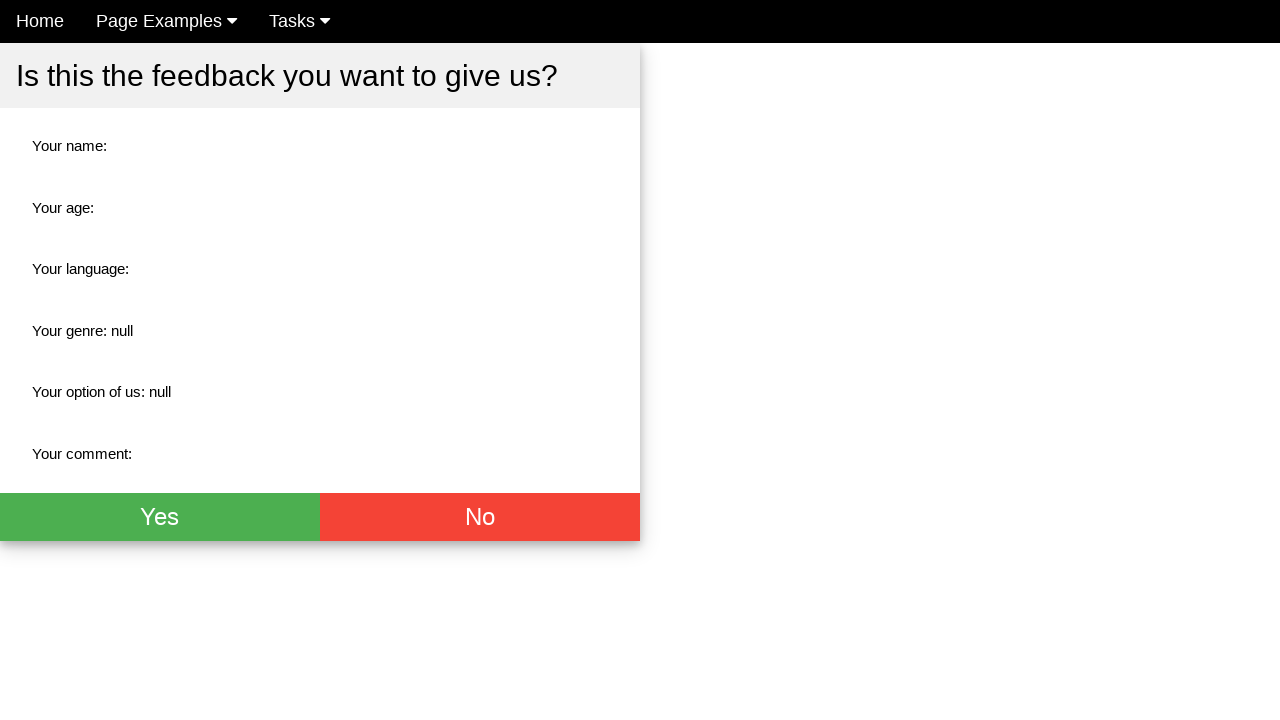